Tests alert handling by navigating to the alert with cancel option, triggering an alert, dismissing it, and verifying the result text is displayed

Starting URL: https://demo.automationtesting.in/Alerts.html

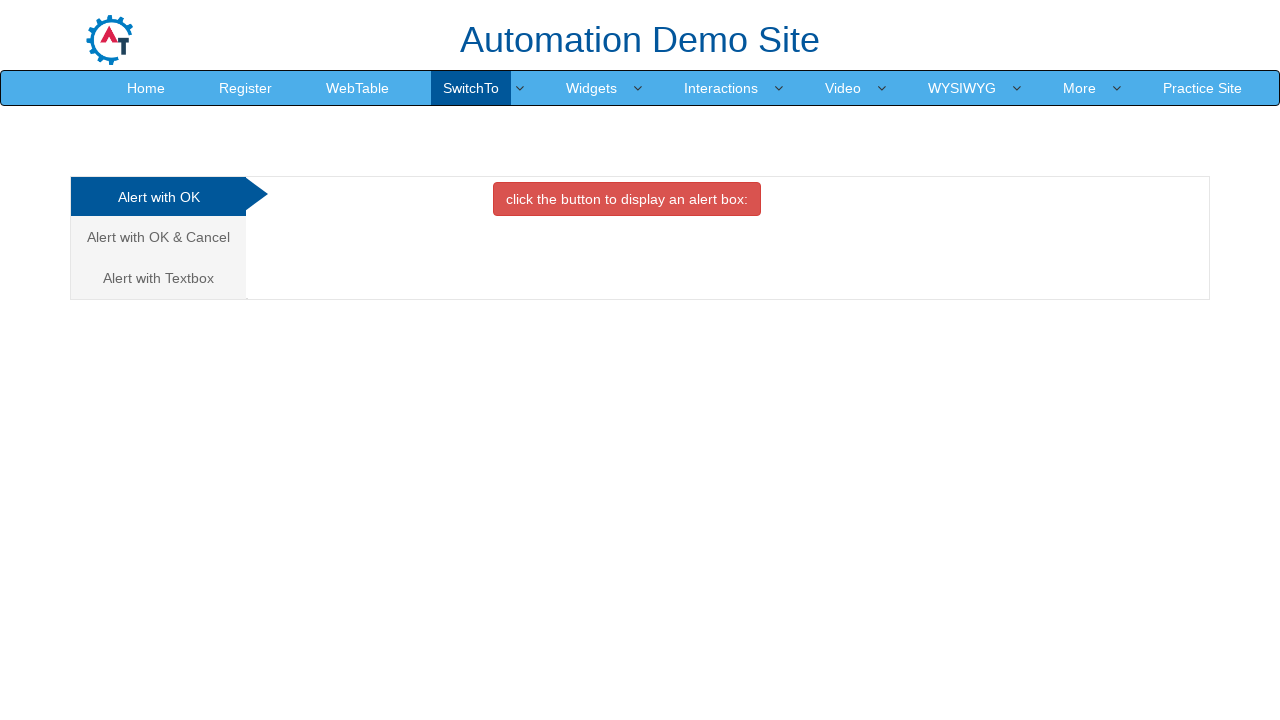

Clicked on the 'Alert with OK & Cancel' tab at (158, 237) on xpath=//a[contains(text(),' Cancel ')]
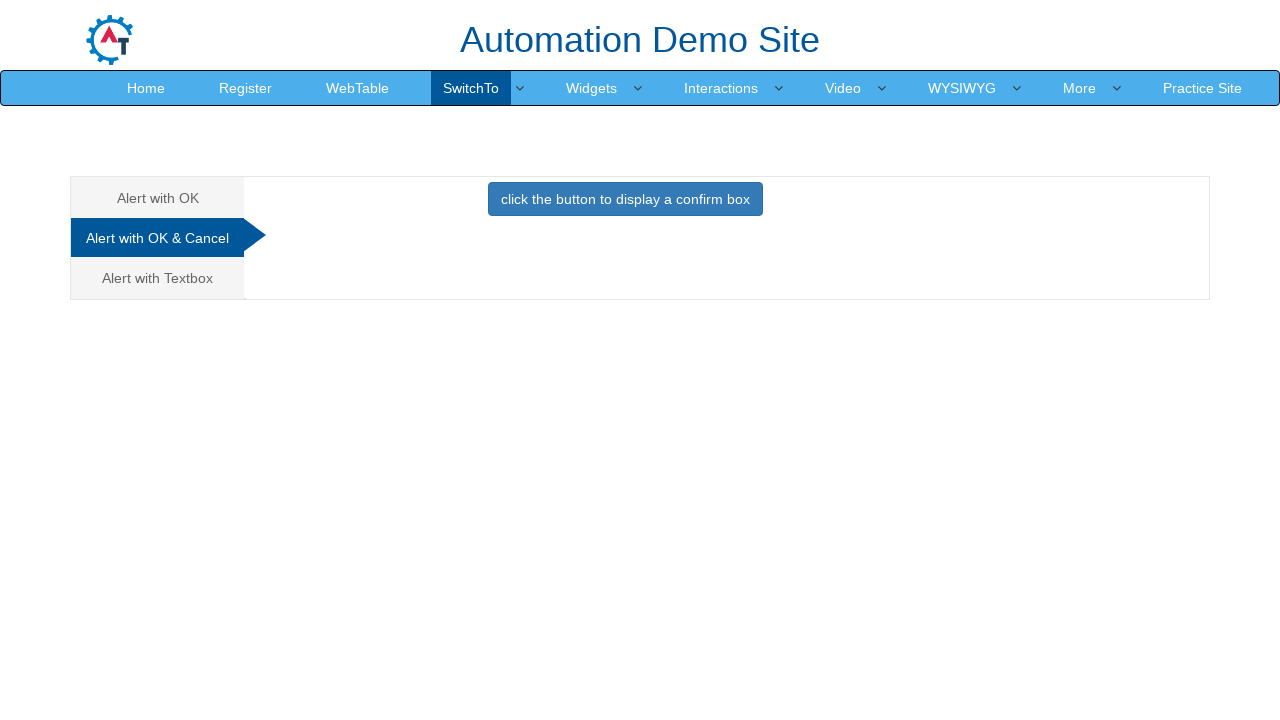

Clicked the button to trigger the confirm alert at (625, 199) on xpath=//button[@class='btn btn-primary']
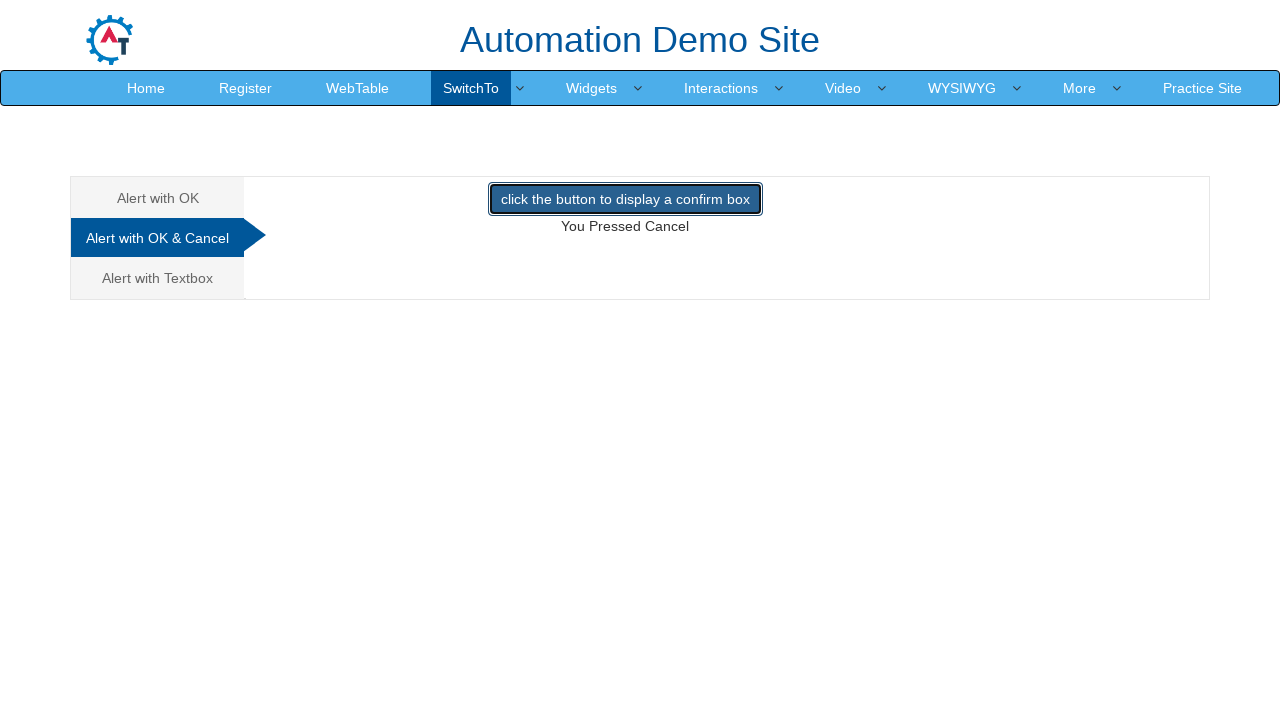

Set up dialog handler to dismiss the alert
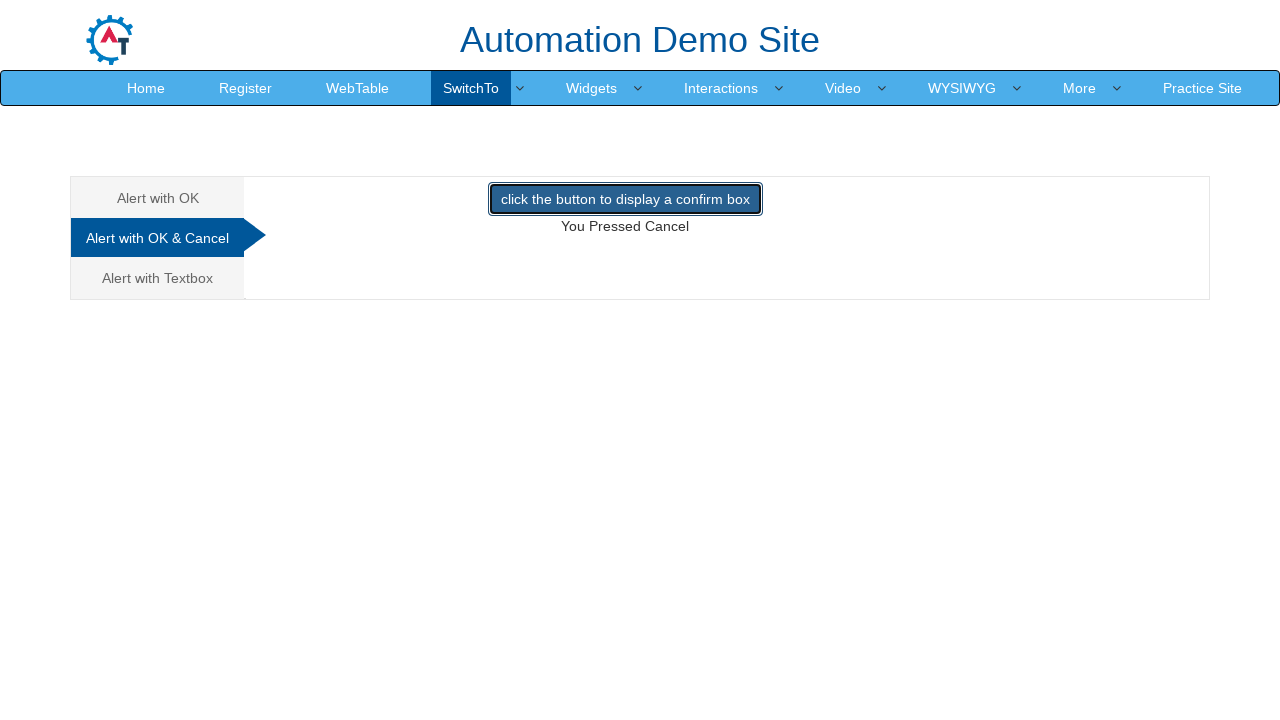

Verified the result text is displayed after dismissing the alert
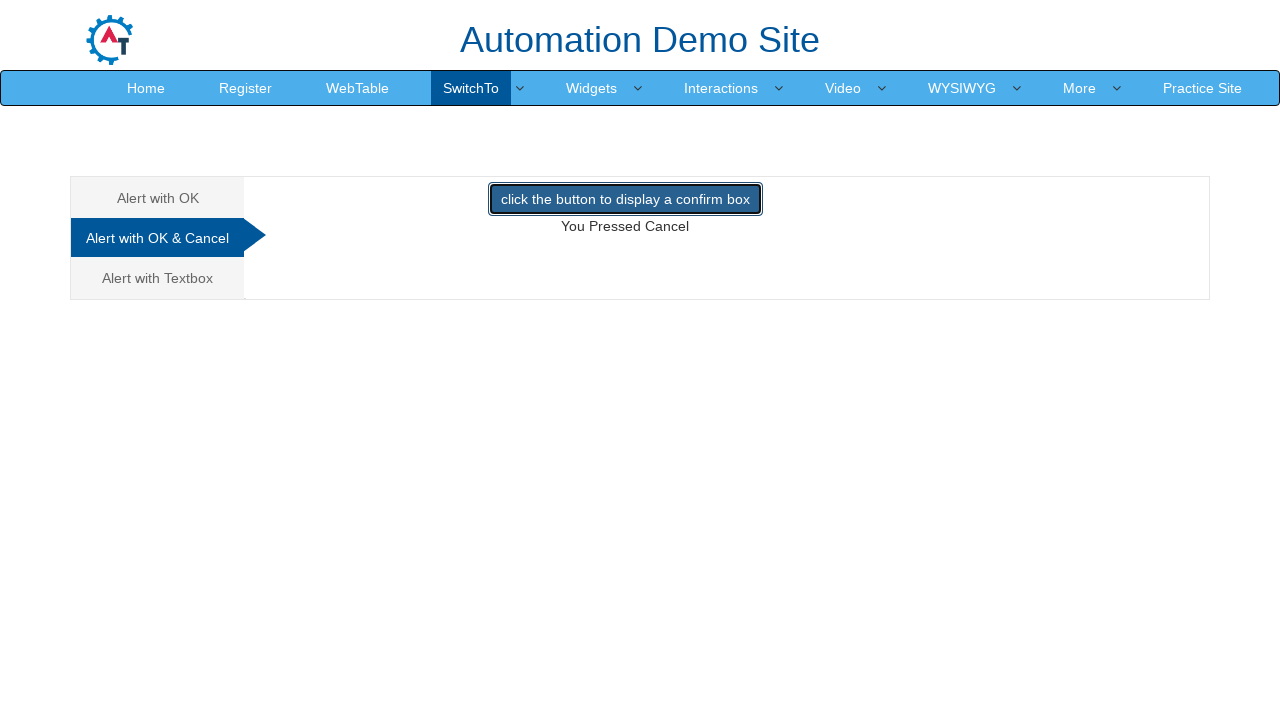

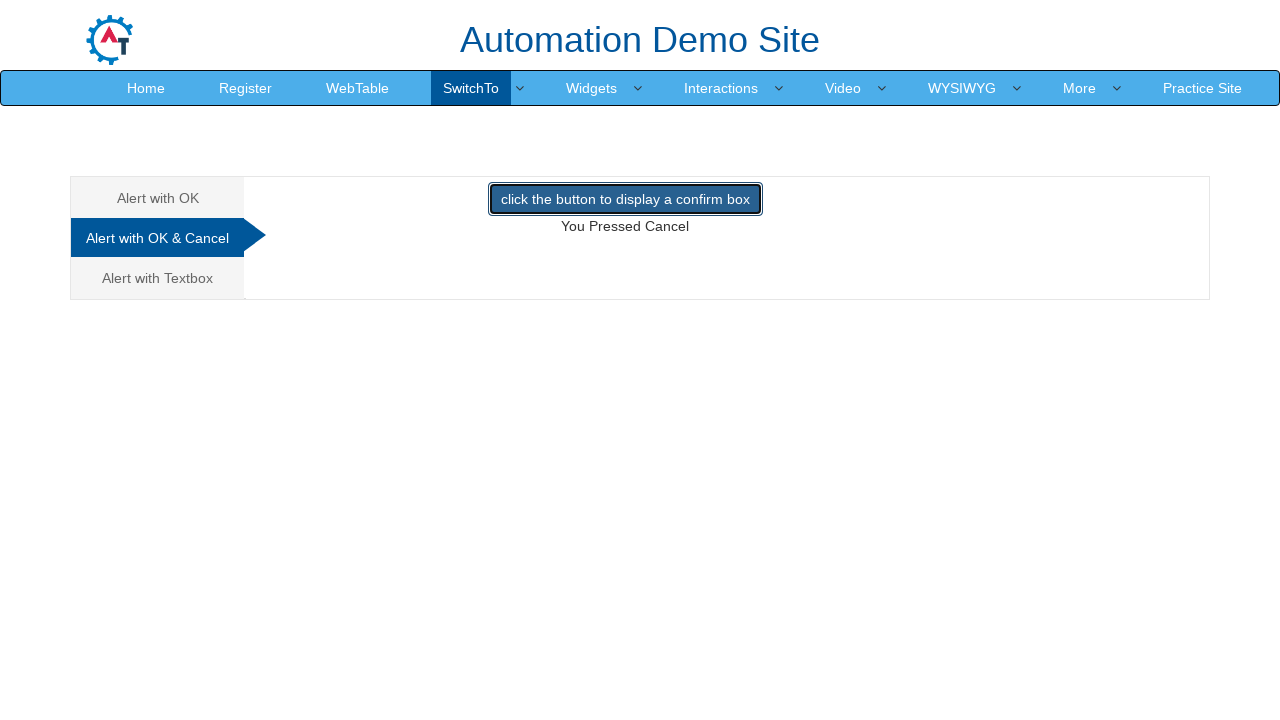